Tests displaying only active (incomplete) todo items using the Active filter

Starting URL: https://demo.playwright.dev/todomvc

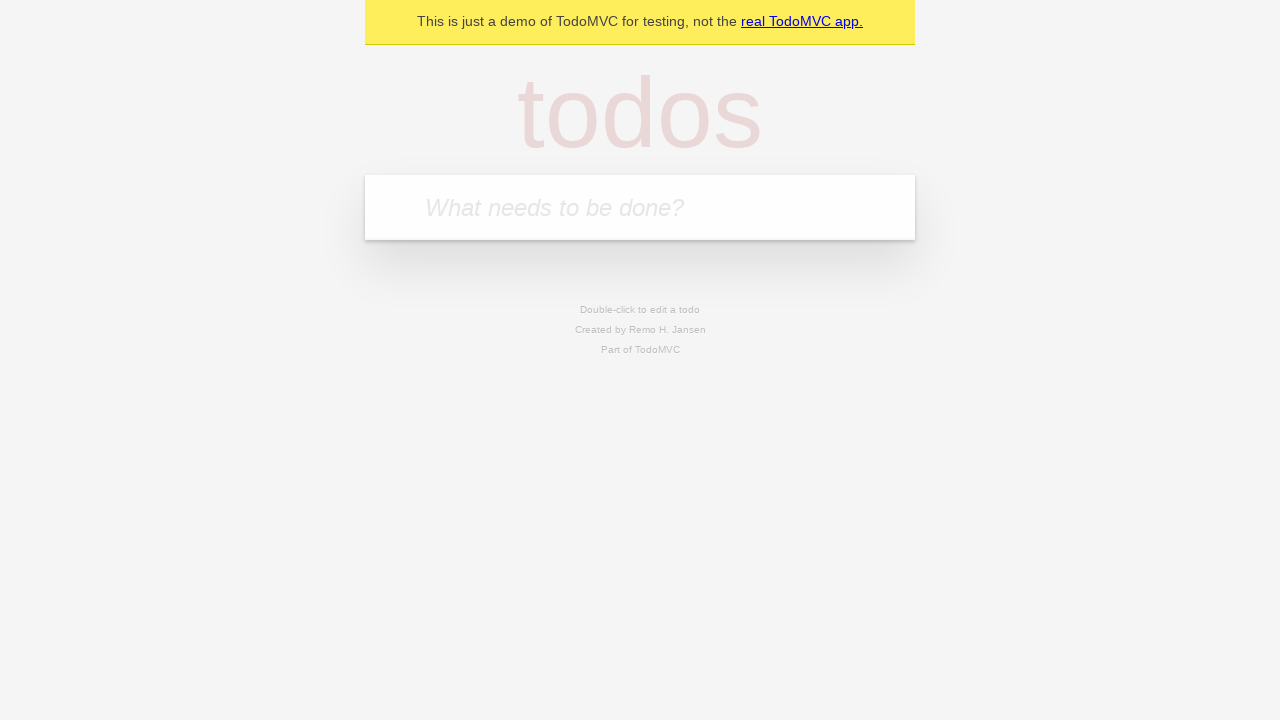

Filled todo input with 'buy some cheese' on internal:attr=[placeholder="What needs to be done?"i]
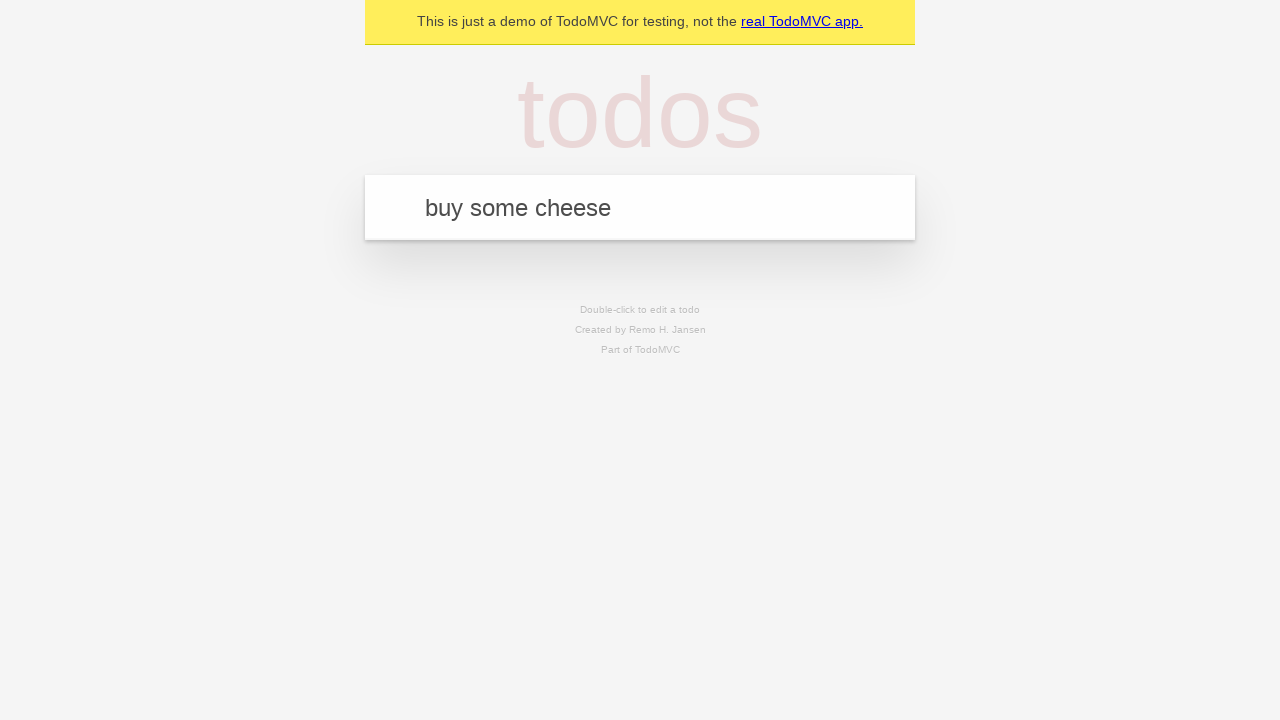

Pressed Enter to create first todo on internal:attr=[placeholder="What needs to be done?"i]
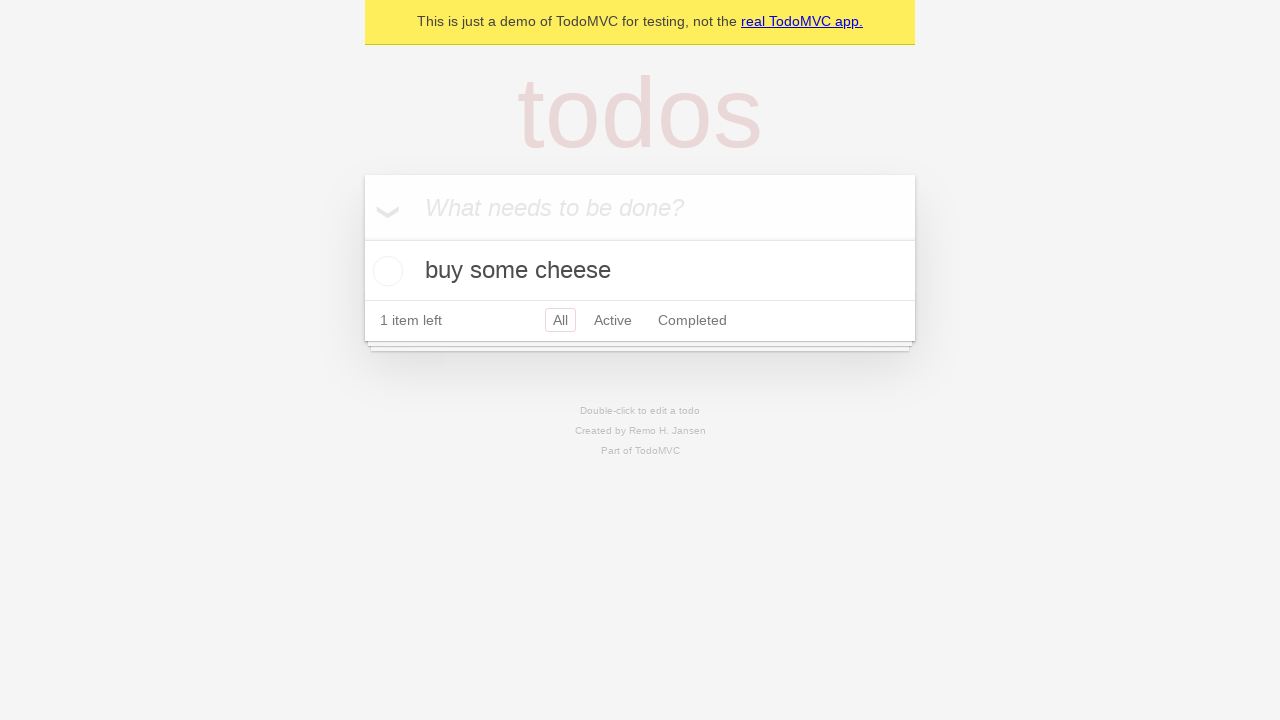

Filled todo input with 'feed the cat' on internal:attr=[placeholder="What needs to be done?"i]
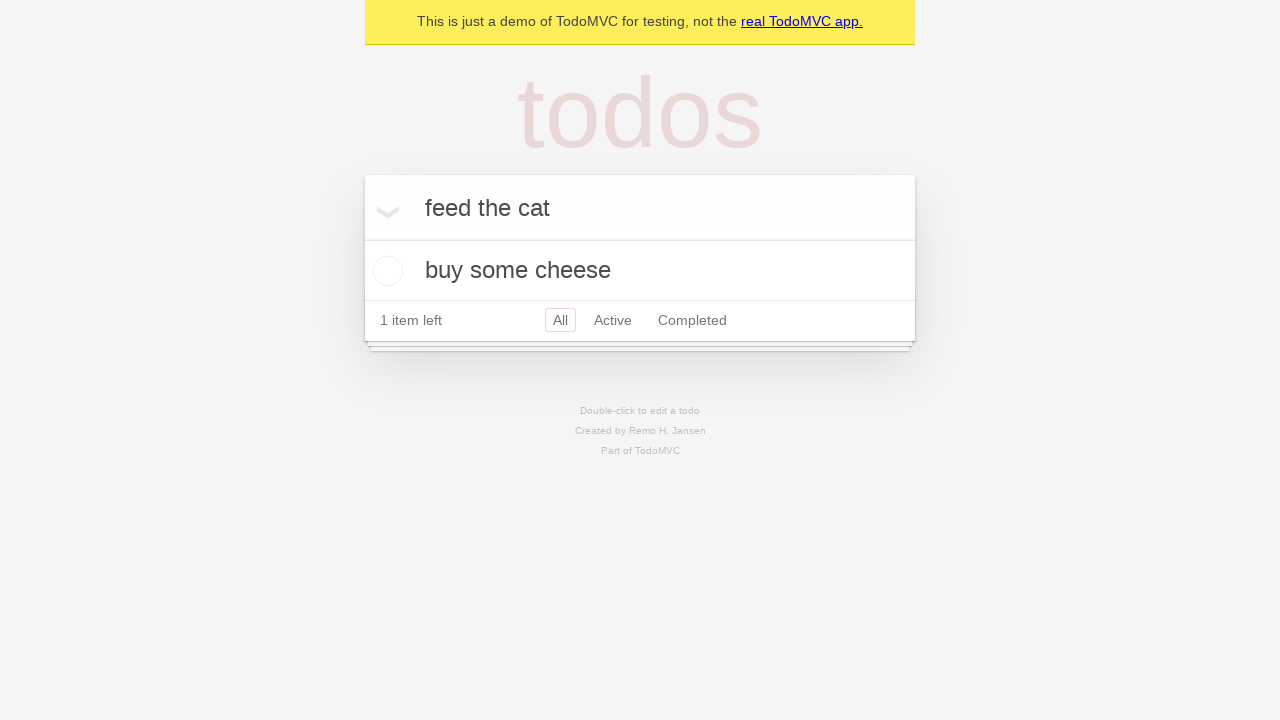

Pressed Enter to create second todo on internal:attr=[placeholder="What needs to be done?"i]
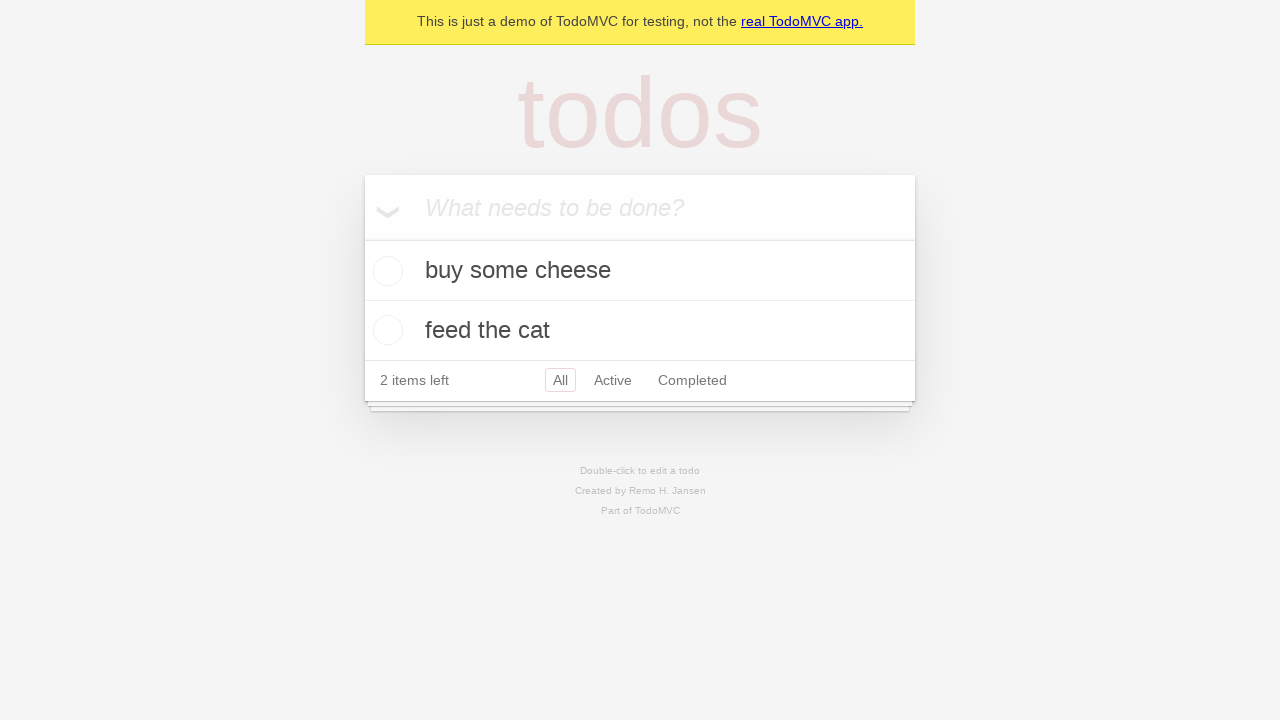

Filled todo input with 'book a doctors appointment' on internal:attr=[placeholder="What needs to be done?"i]
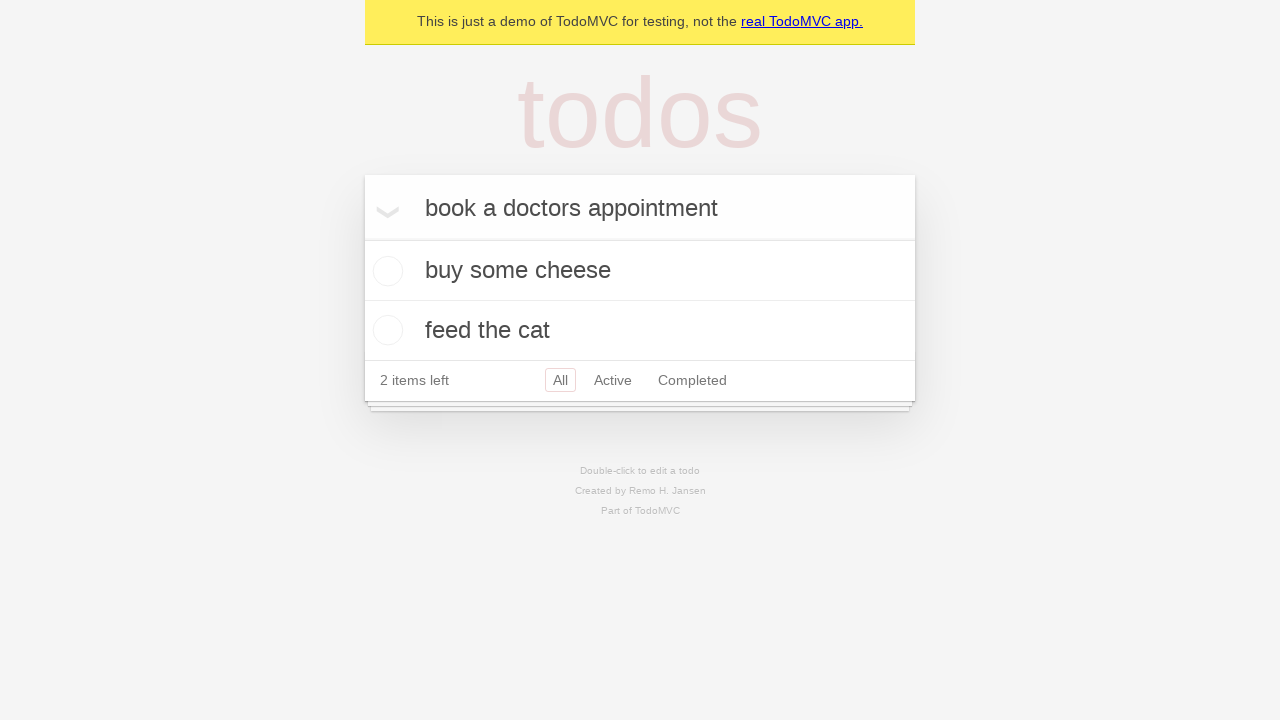

Pressed Enter to create third todo on internal:attr=[placeholder="What needs to be done?"i]
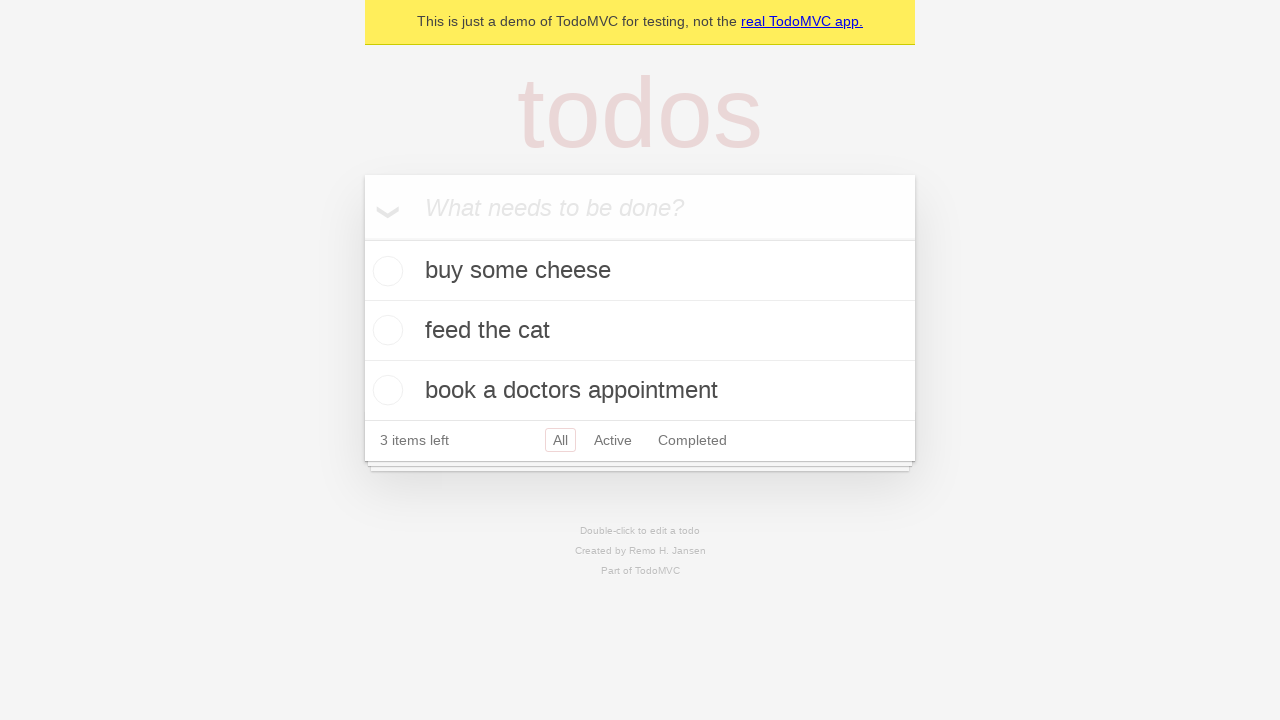

Verified all 3 todos have been created
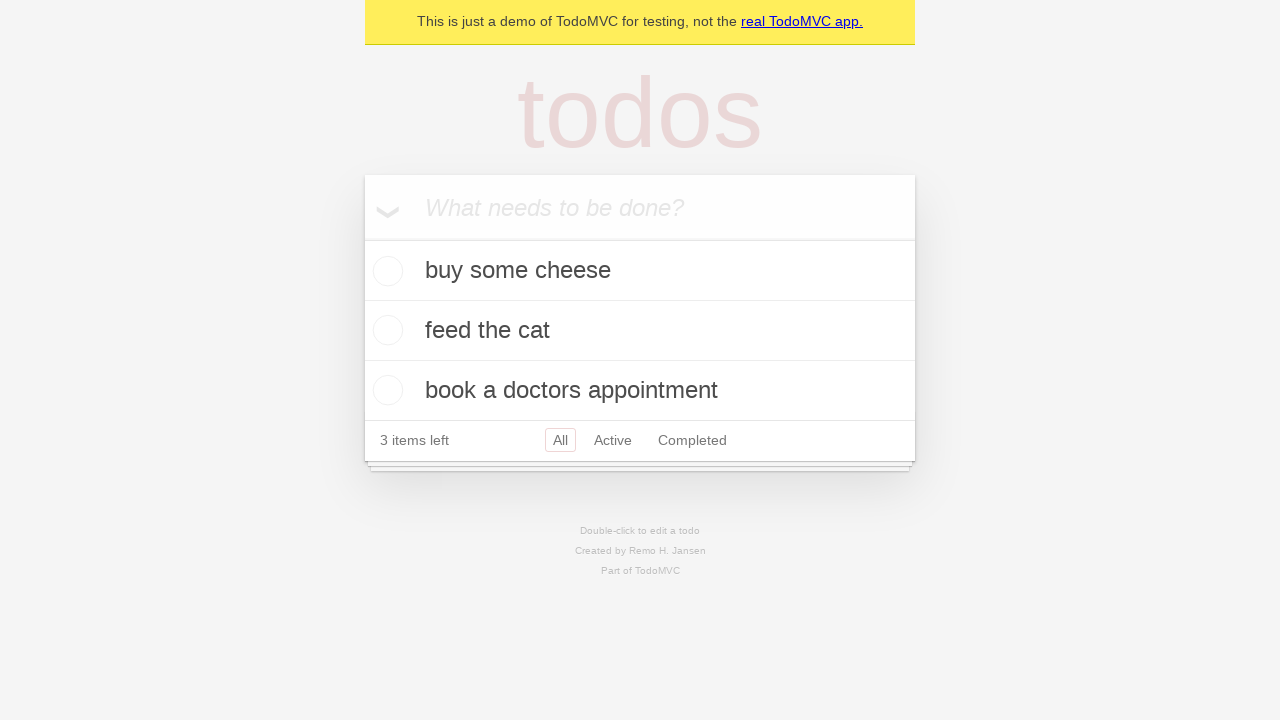

Checked the checkbox for second todo item (marked as complete) at (385, 330) on internal:testid=[data-testid="todo-item"s] >> nth=1 >> internal:role=checkbox
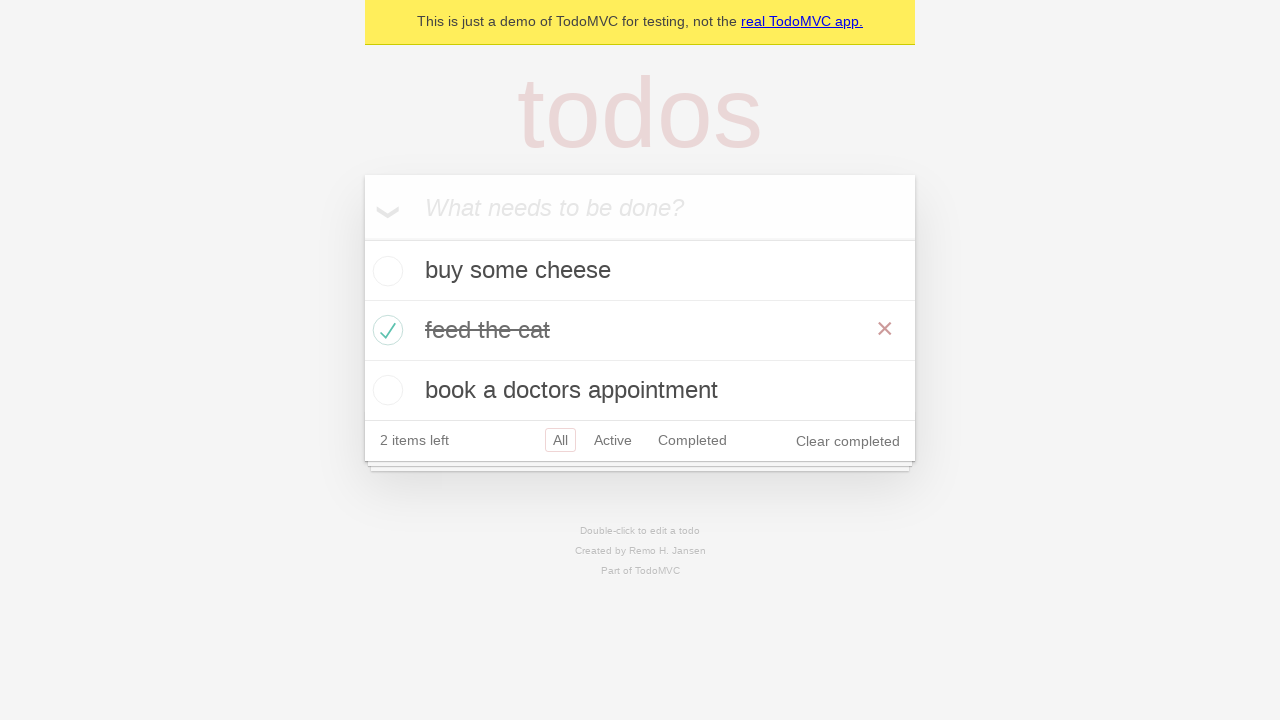

Clicked on Active filter to display only incomplete todos at (613, 440) on internal:role=link[name="Active"i]
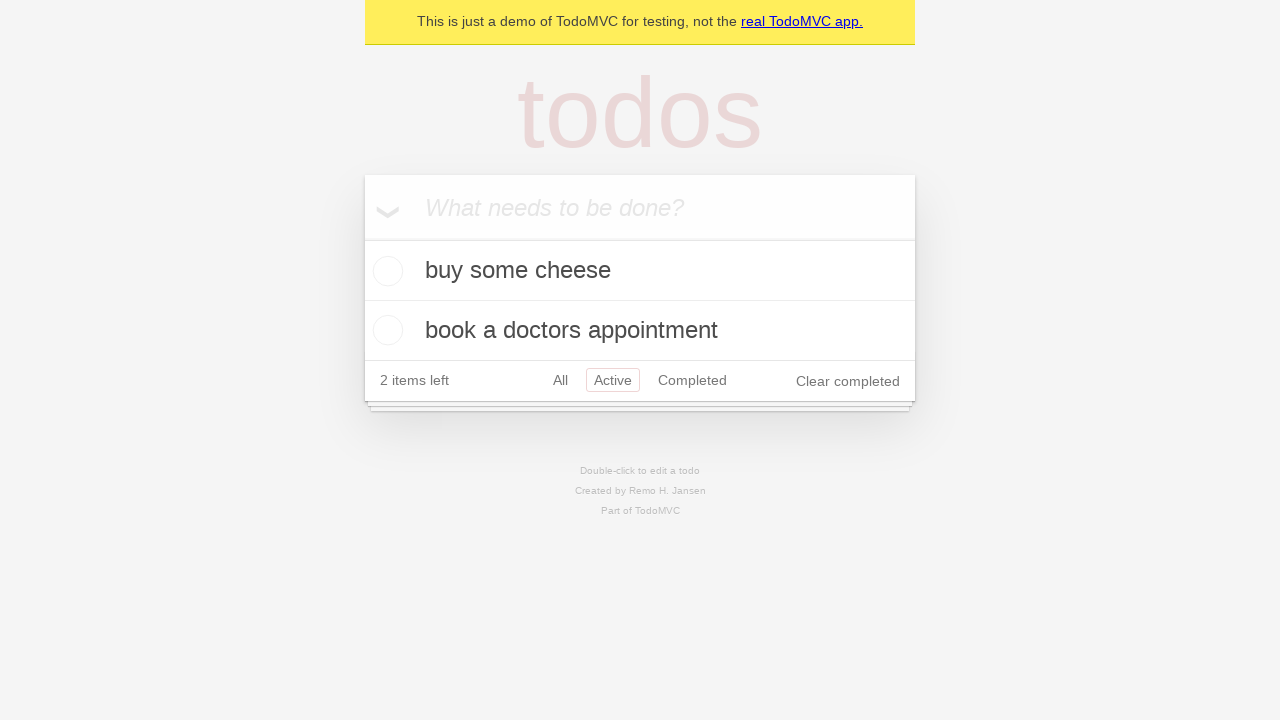

Verified filtered list now shows only 2 active (incomplete) todos
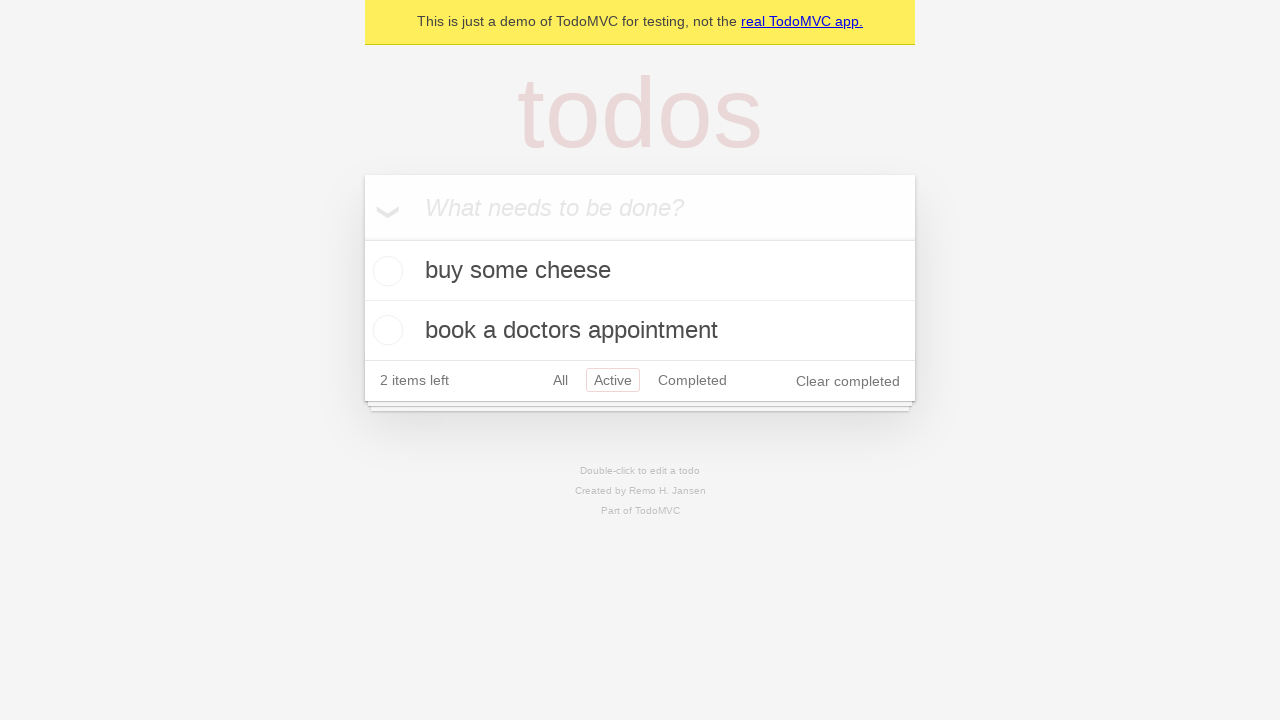

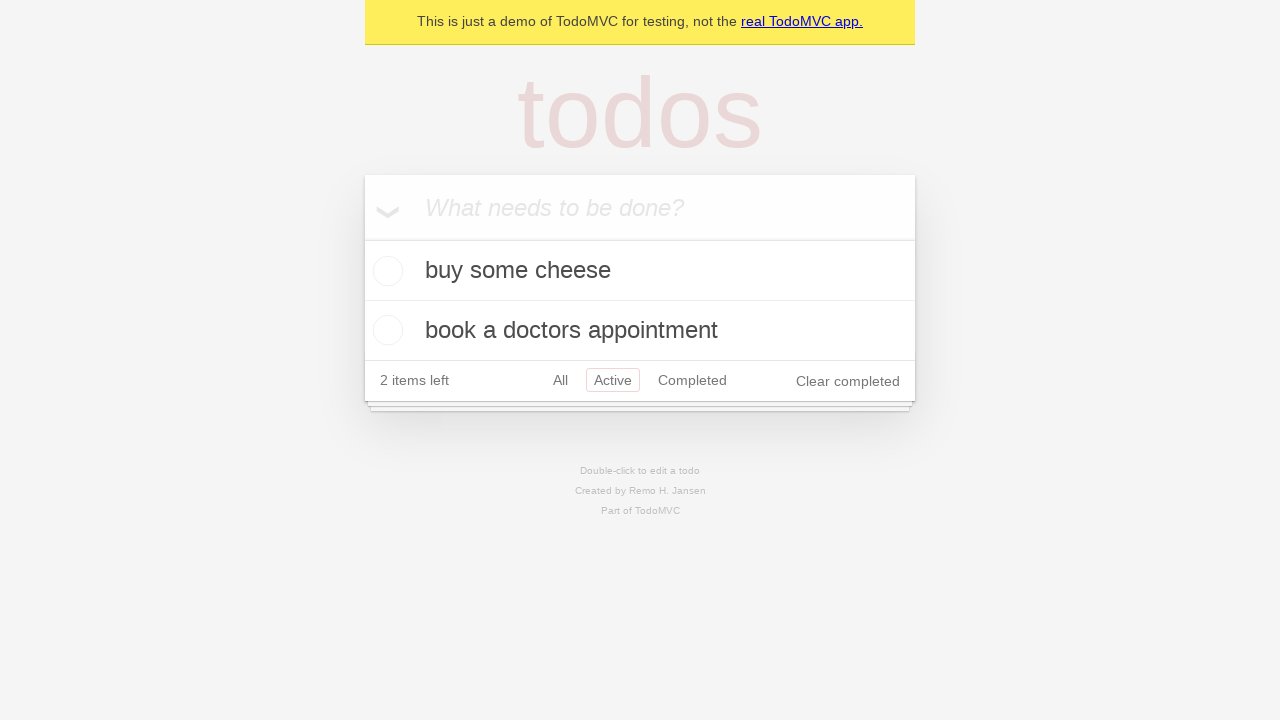